Tests JavaScript executor functionality by filling a Wikipedia search input field on a test automation practice page

Starting URL: https://testautomationpractice.blogspot.com/

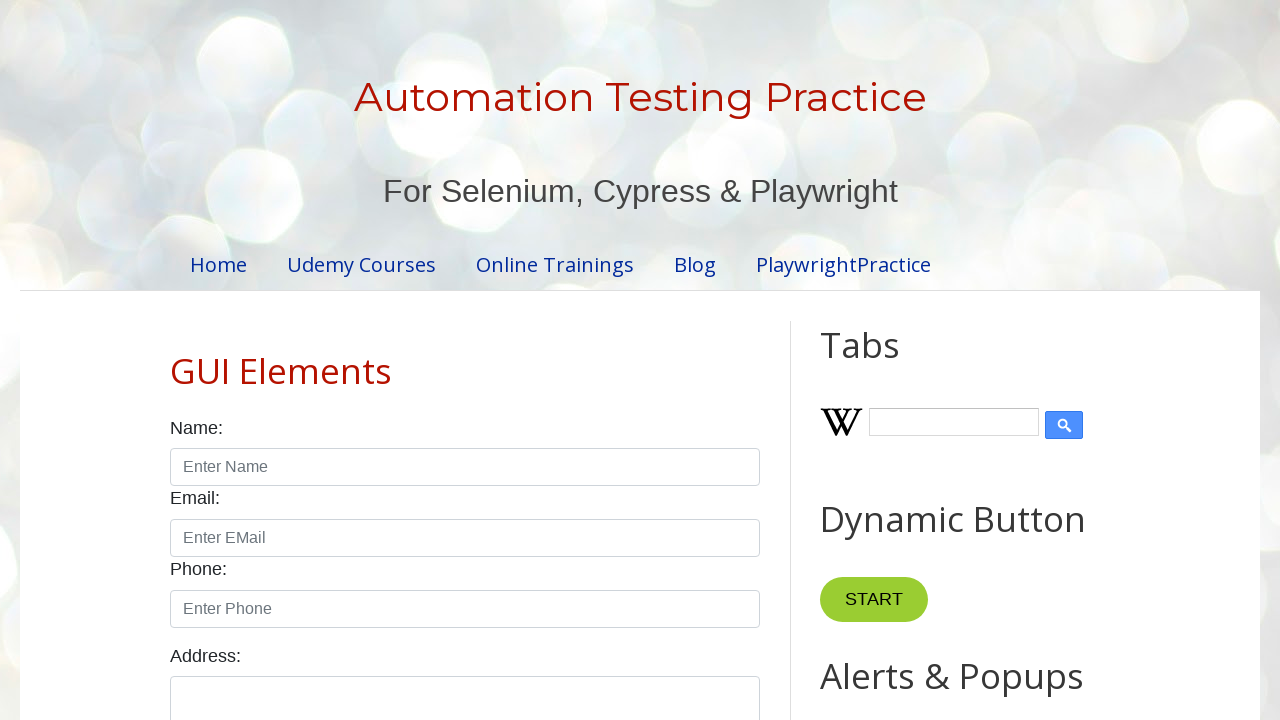

Filled Wikipedia search input field with 'HiHellooo' on .wikipedia-search-input
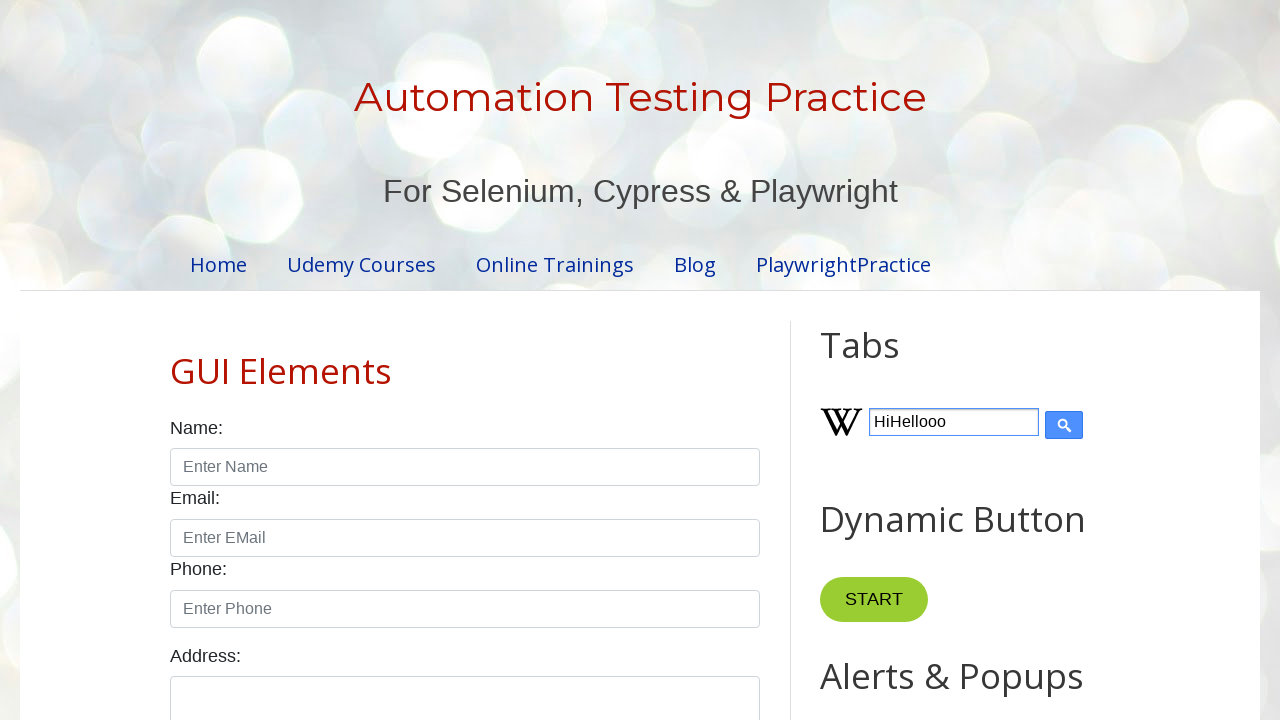

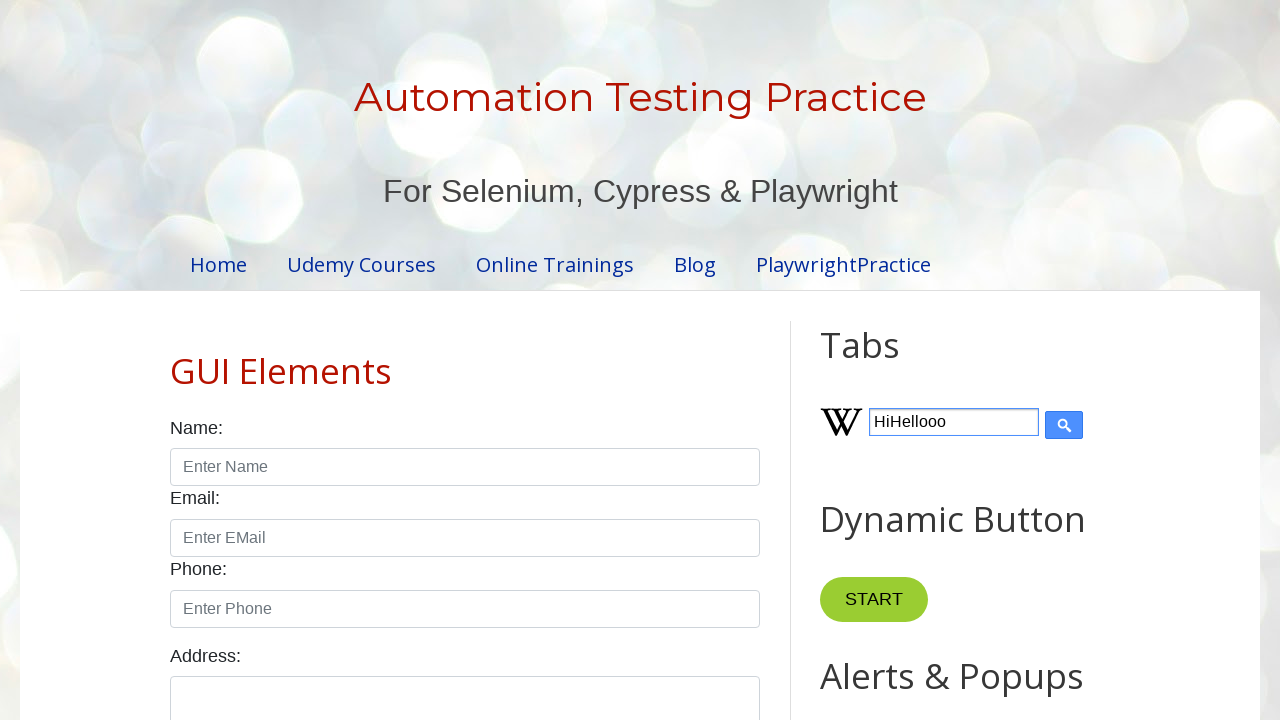